Tests date picker functionality by opening the calendar, selecting a specific month (May), year (1997), and day (31), then verifying the selected date appears correctly in the input field.

Starting URL: https://demoqa.com/date-picker

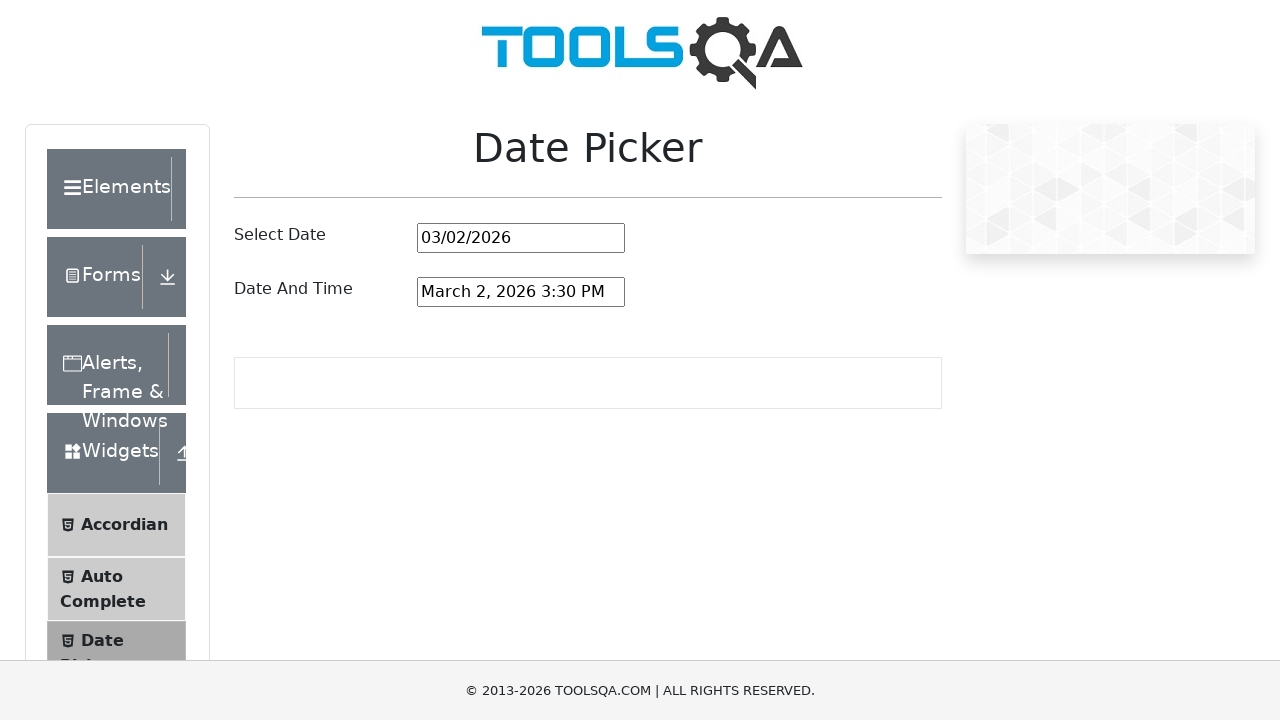

Clicked date input field to open calendar at (521, 238) on #datePickerMonthYearInput
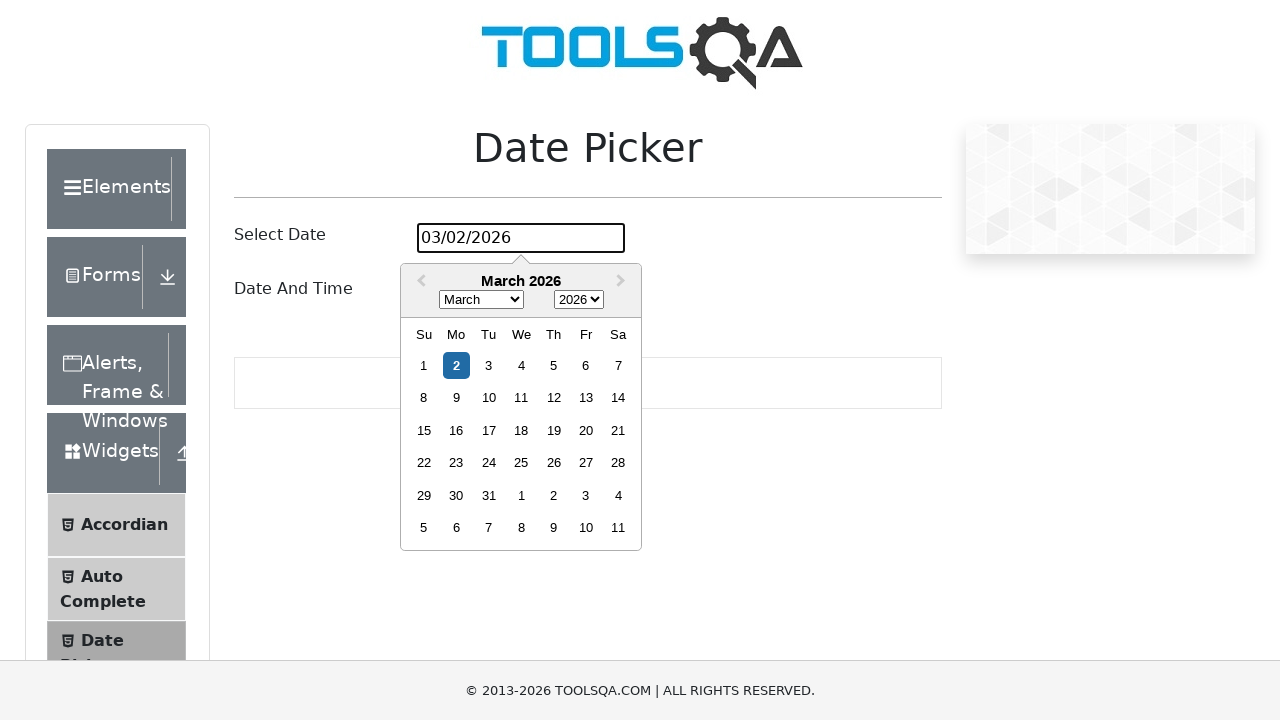

Calendar month container loaded
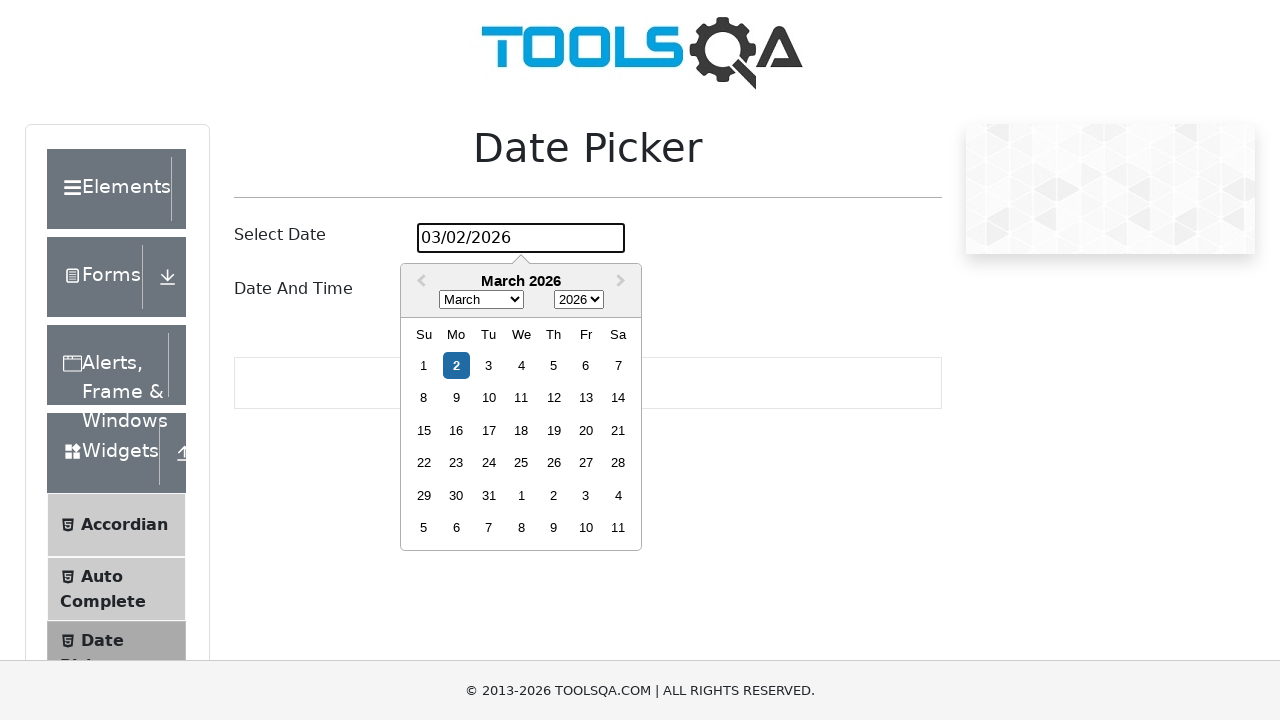

Clicked month dropdown at (481, 300) on .react-datepicker__month-select
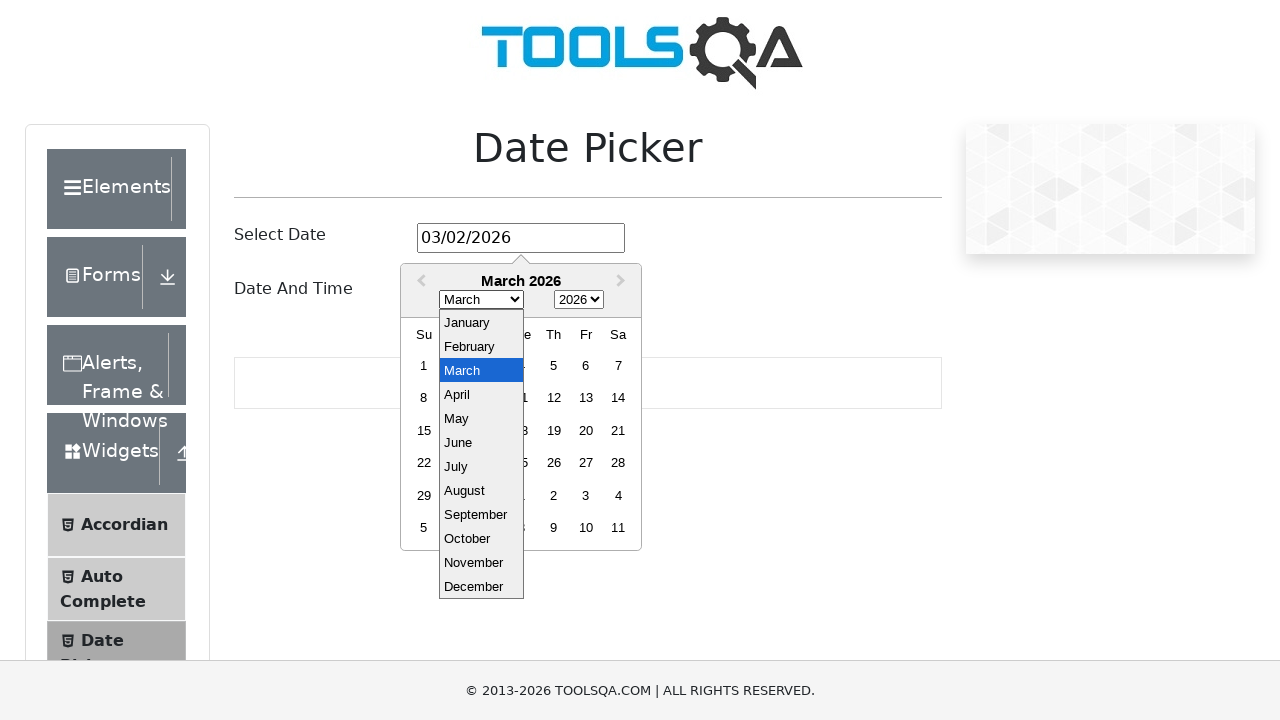

Selected May from month dropdown on .react-datepicker__month-select
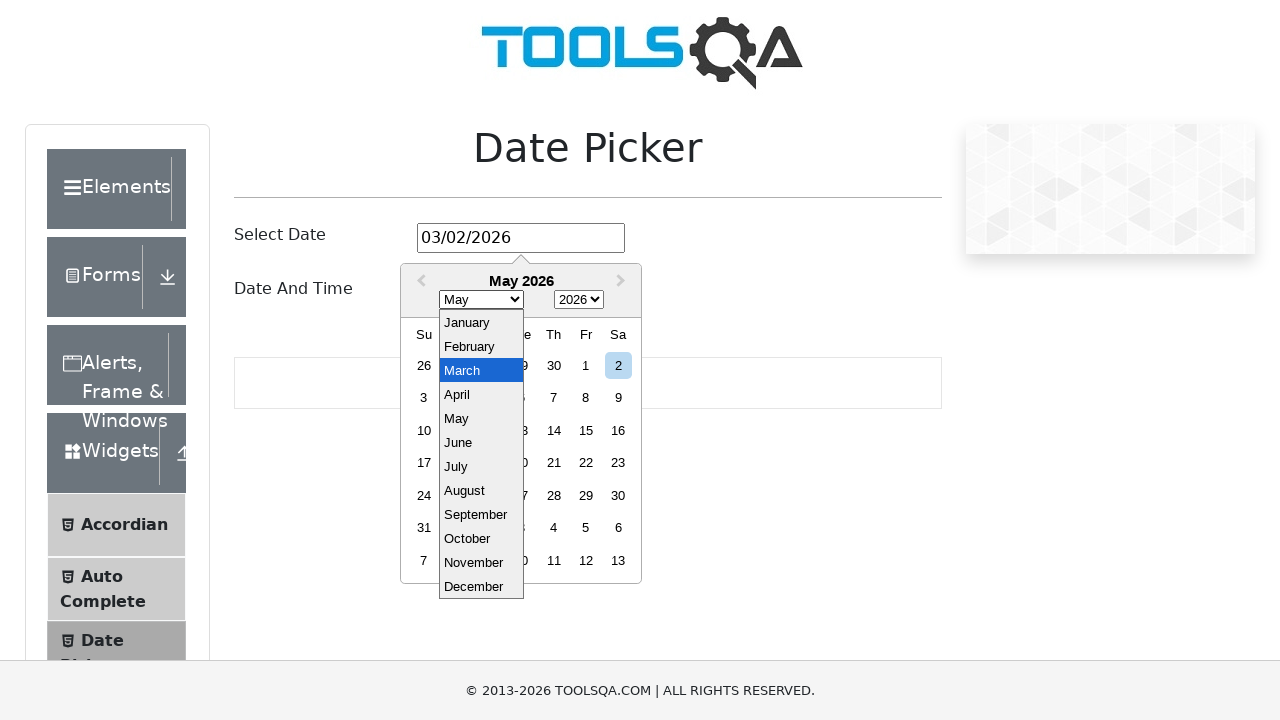

Clicked year dropdown at (579, 300) on .react-datepicker__year-select
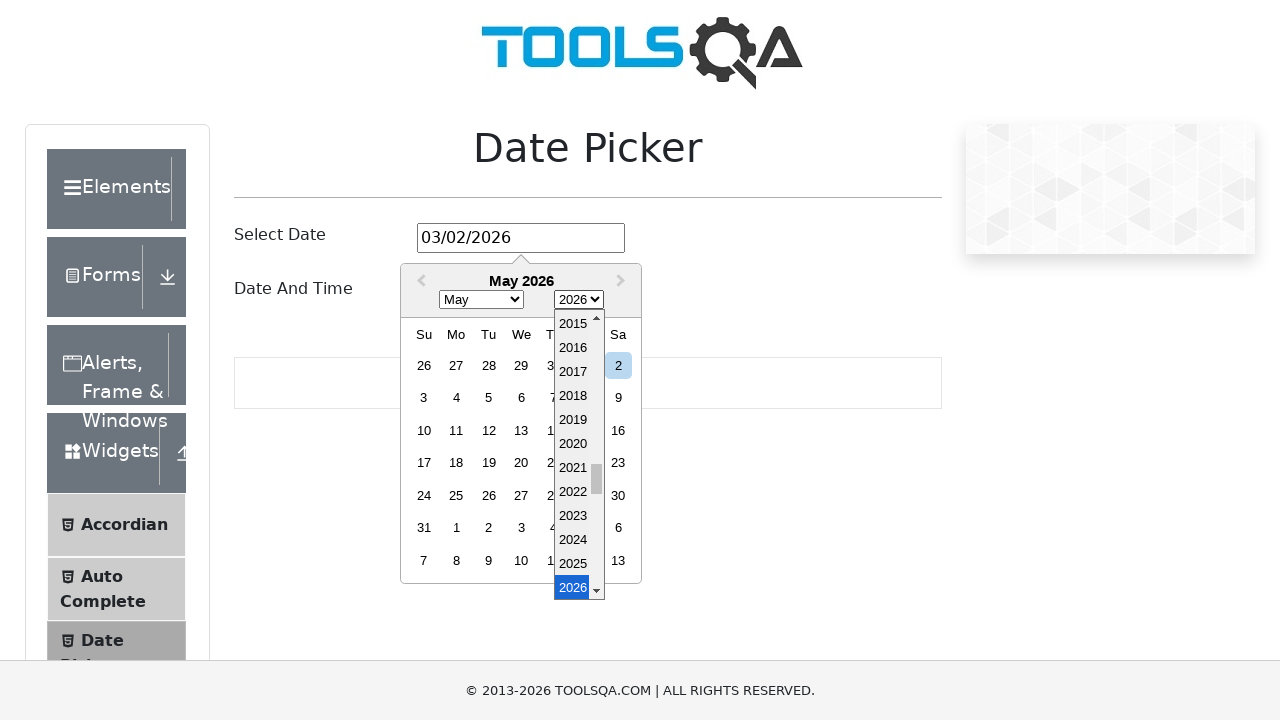

Selected 1997 from year dropdown on .react-datepicker__year-select
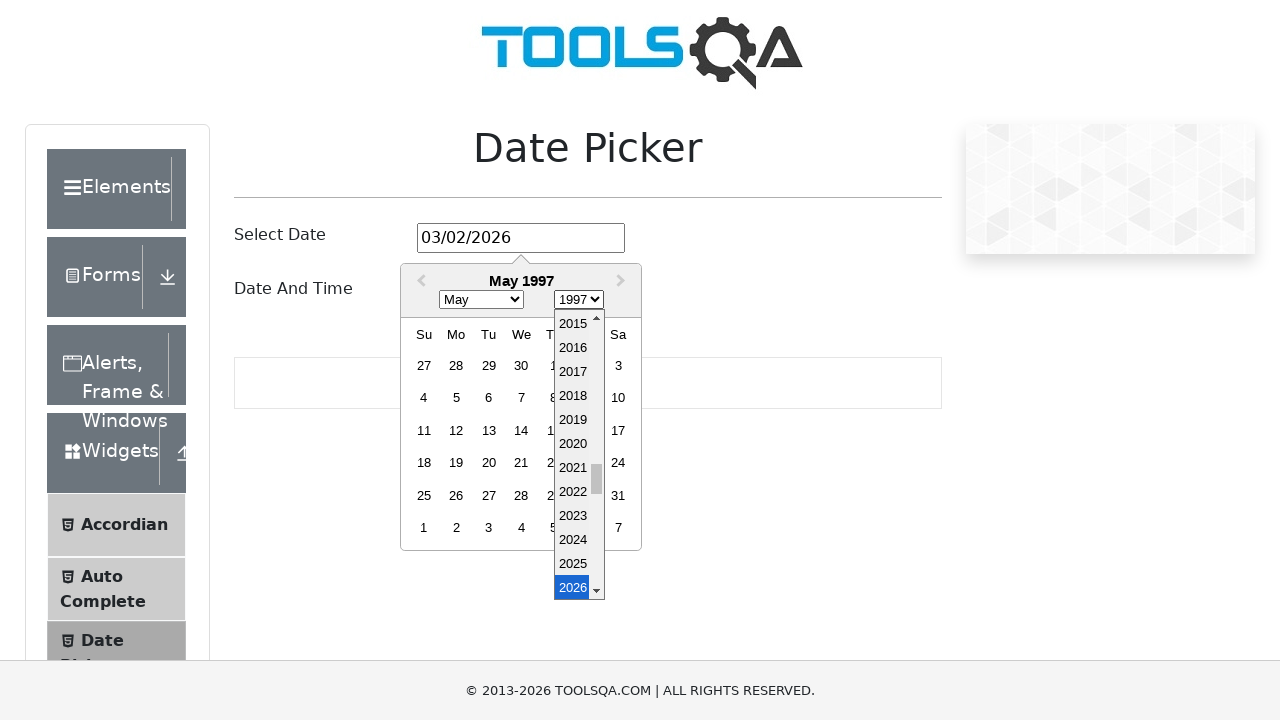

Clicked day 31 at (618, 495) on .react-datepicker__day--031:not(.react-datepicker__day--outside-month)
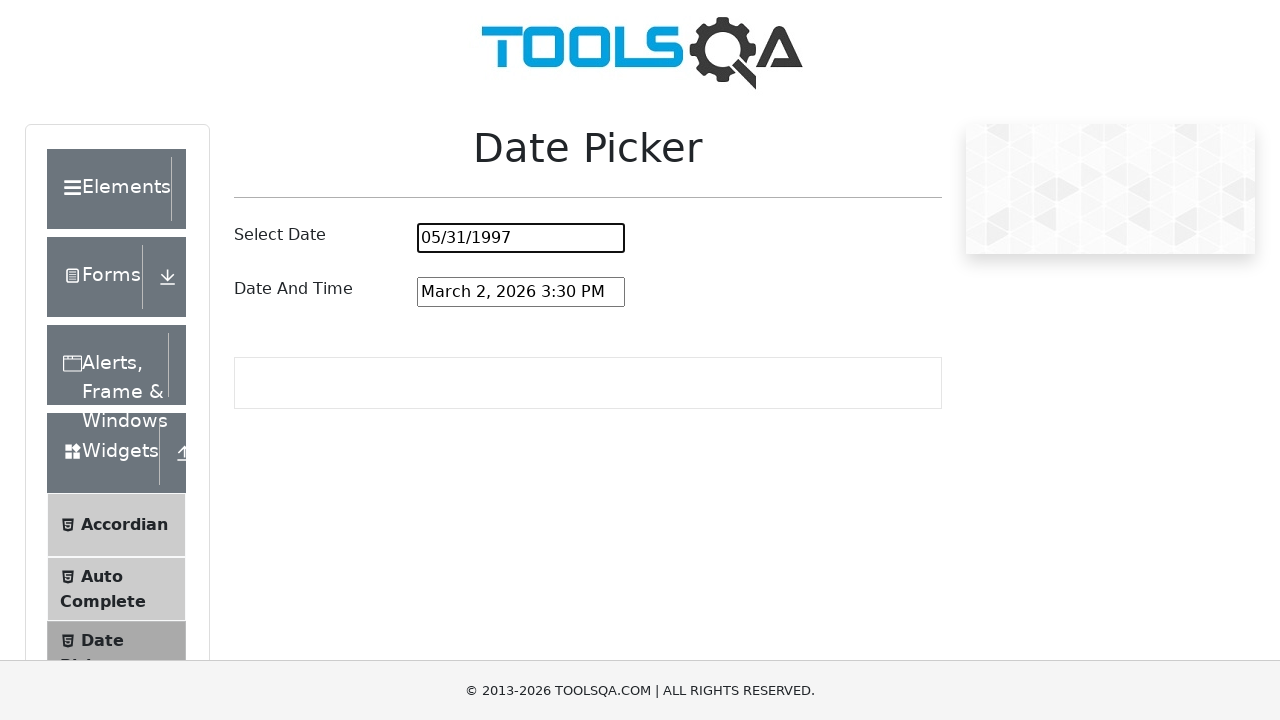

Calendar closed after date selection
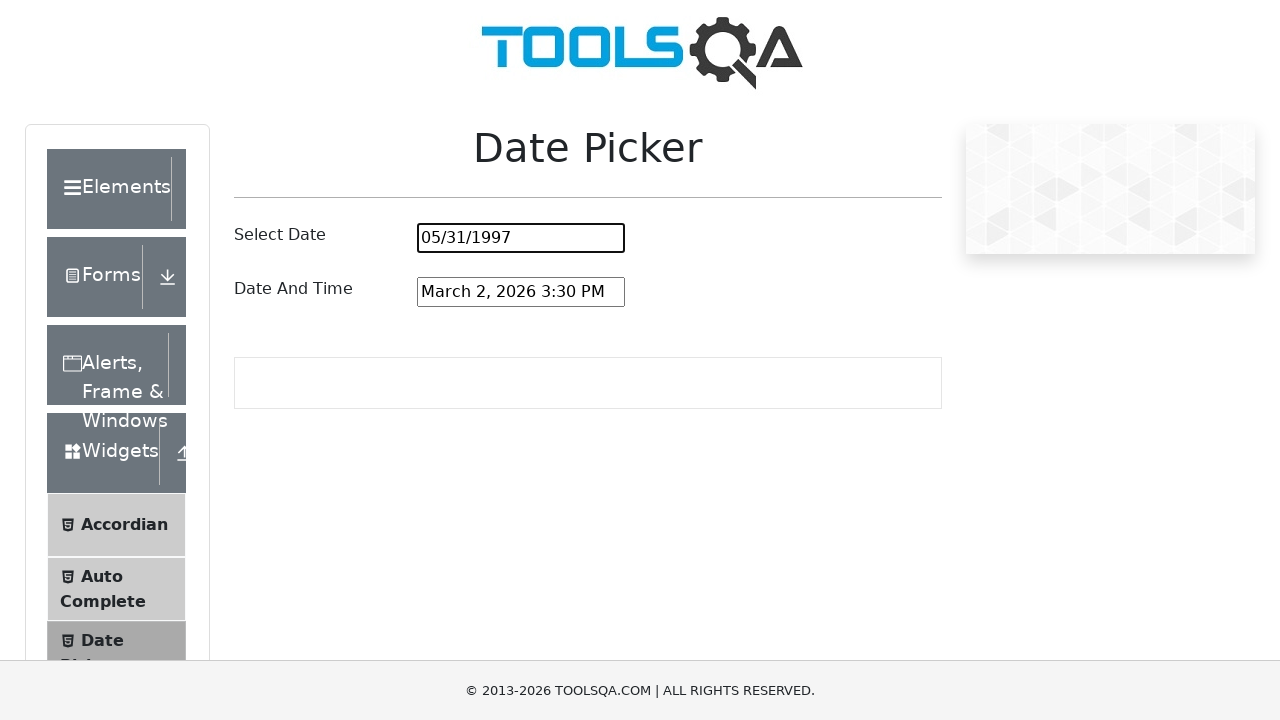

Verified selected date is 05/31/1997 in input field
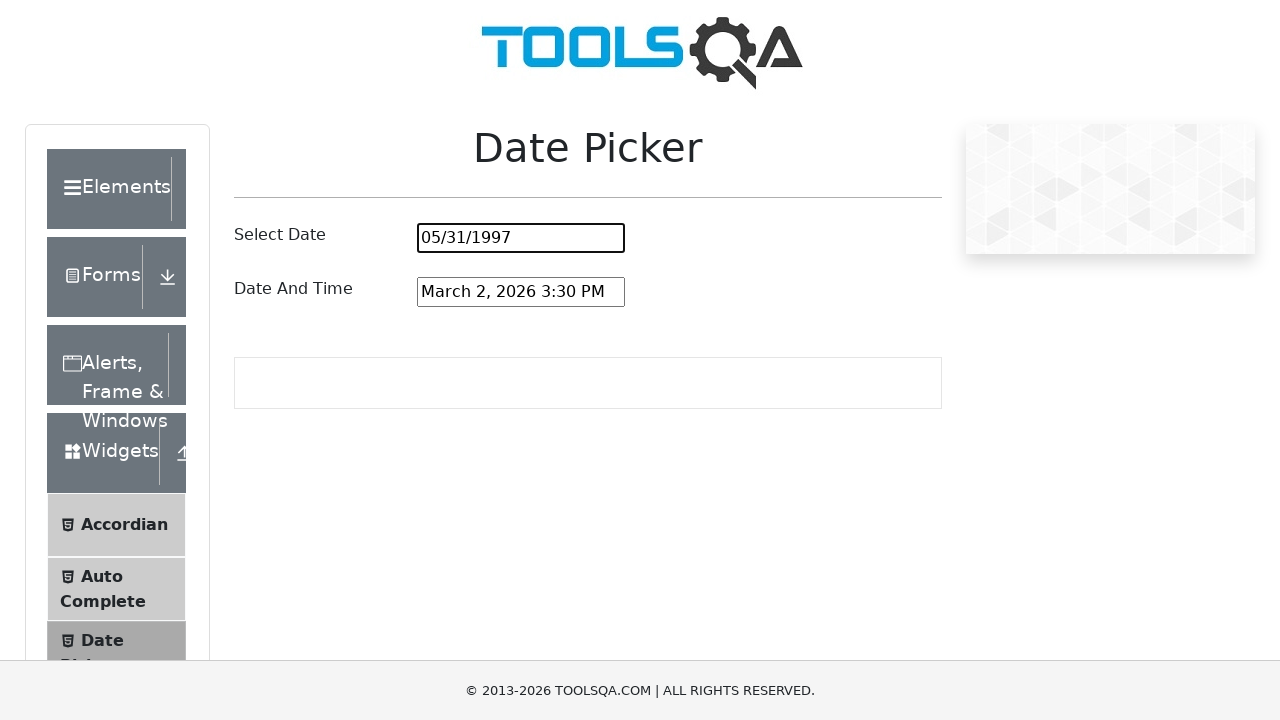

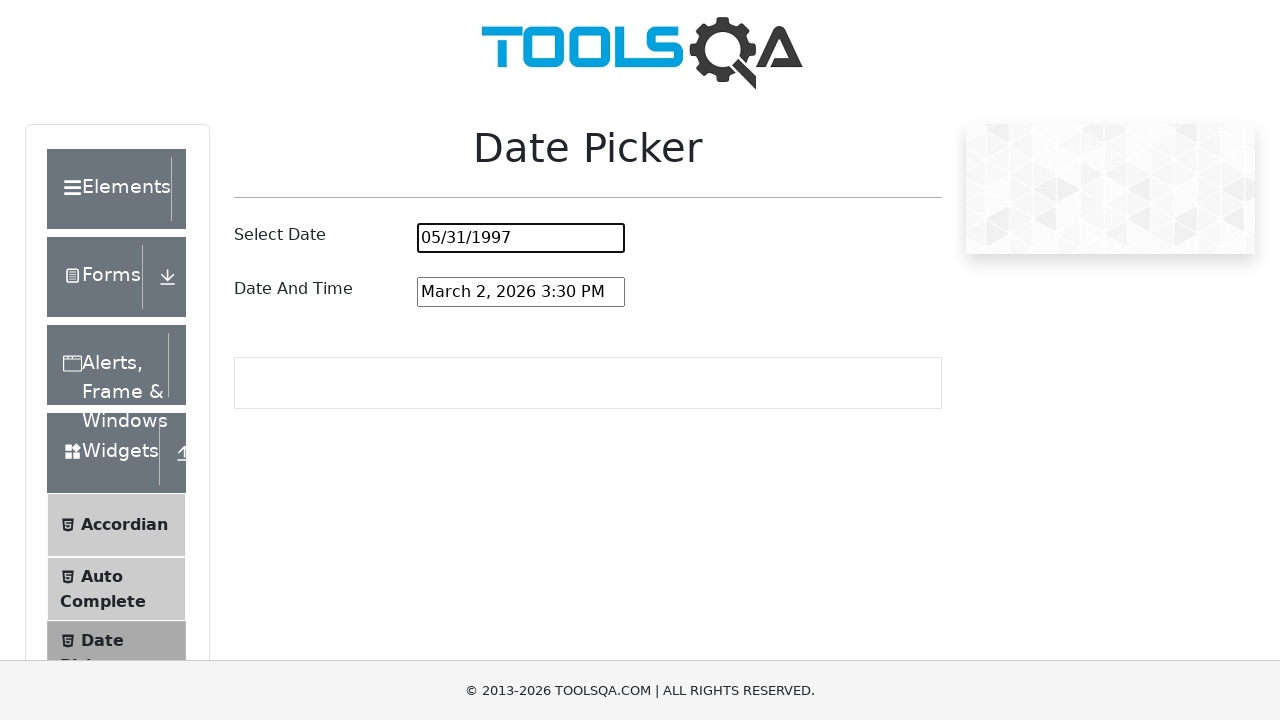